Tests the Educational solutions page by hovering on Solutions menu, clicking Educational link, verifying page content including use cases and embedded 3D content

Starting URL: https://imaginxavr.com/

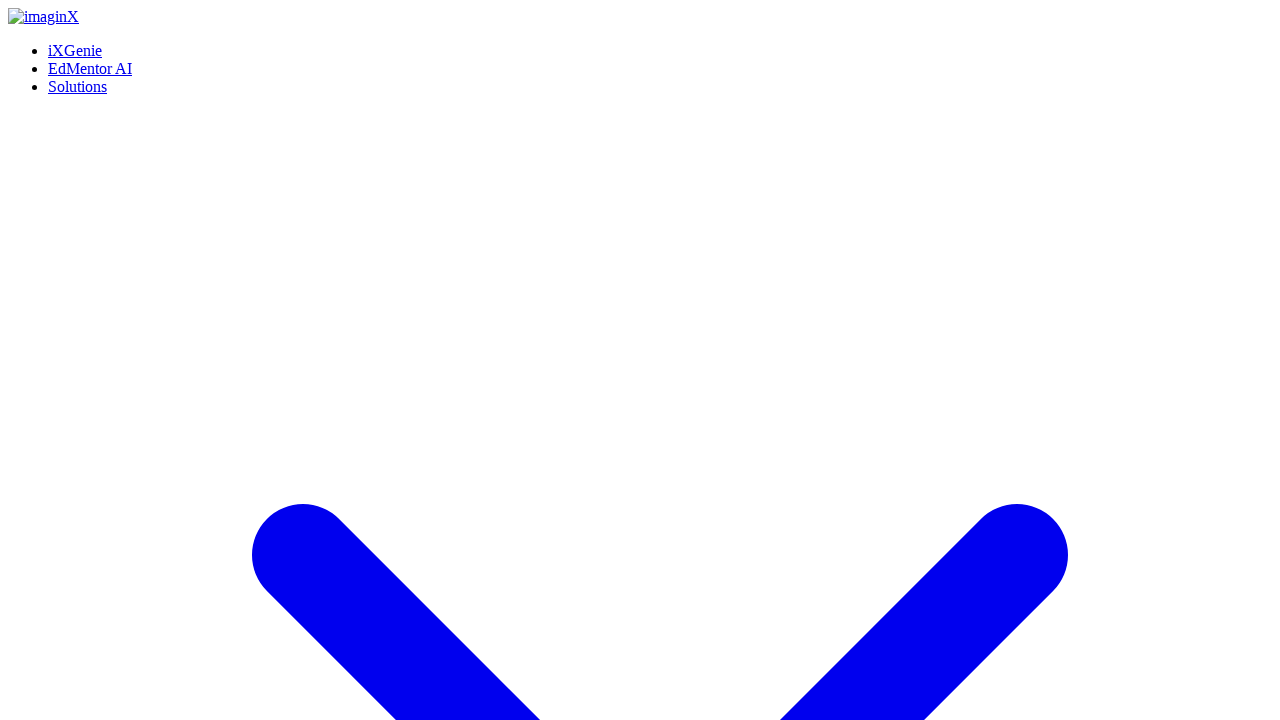

Page loaded successfully
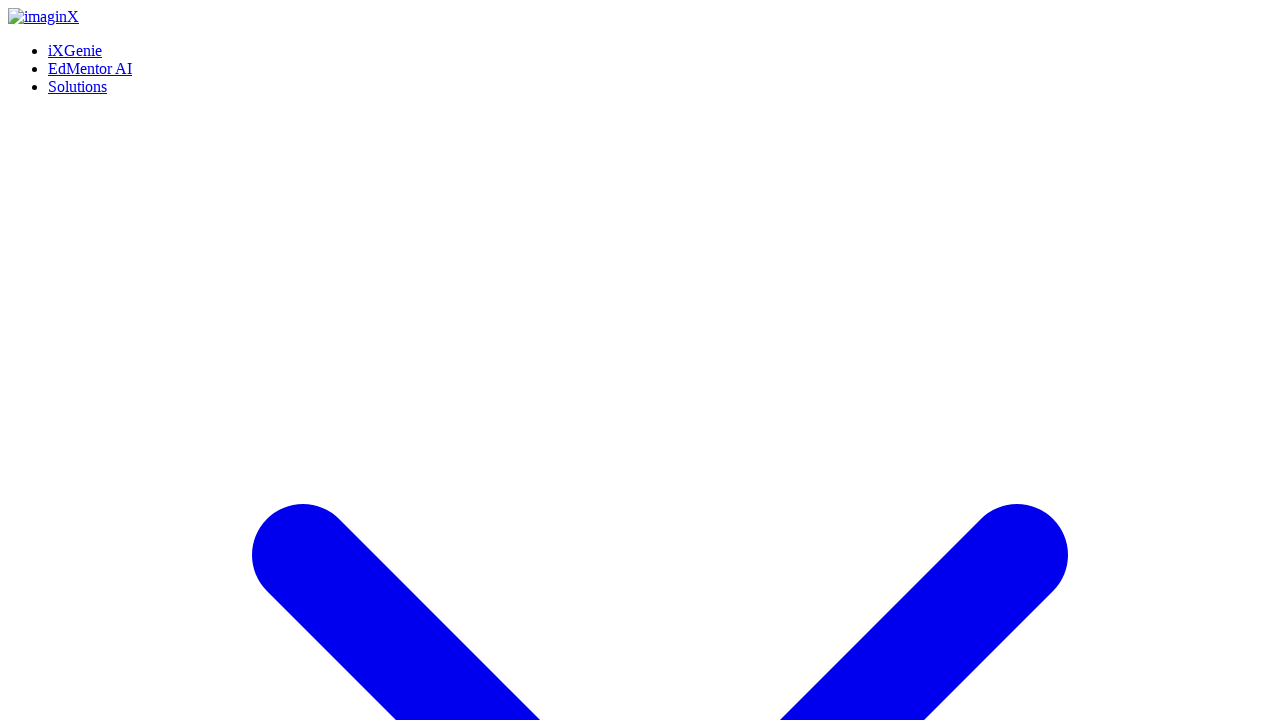

Hovered on Solutions menu at (78, 8) on xpath=(//a[normalize-space()='Solutions'])[1]
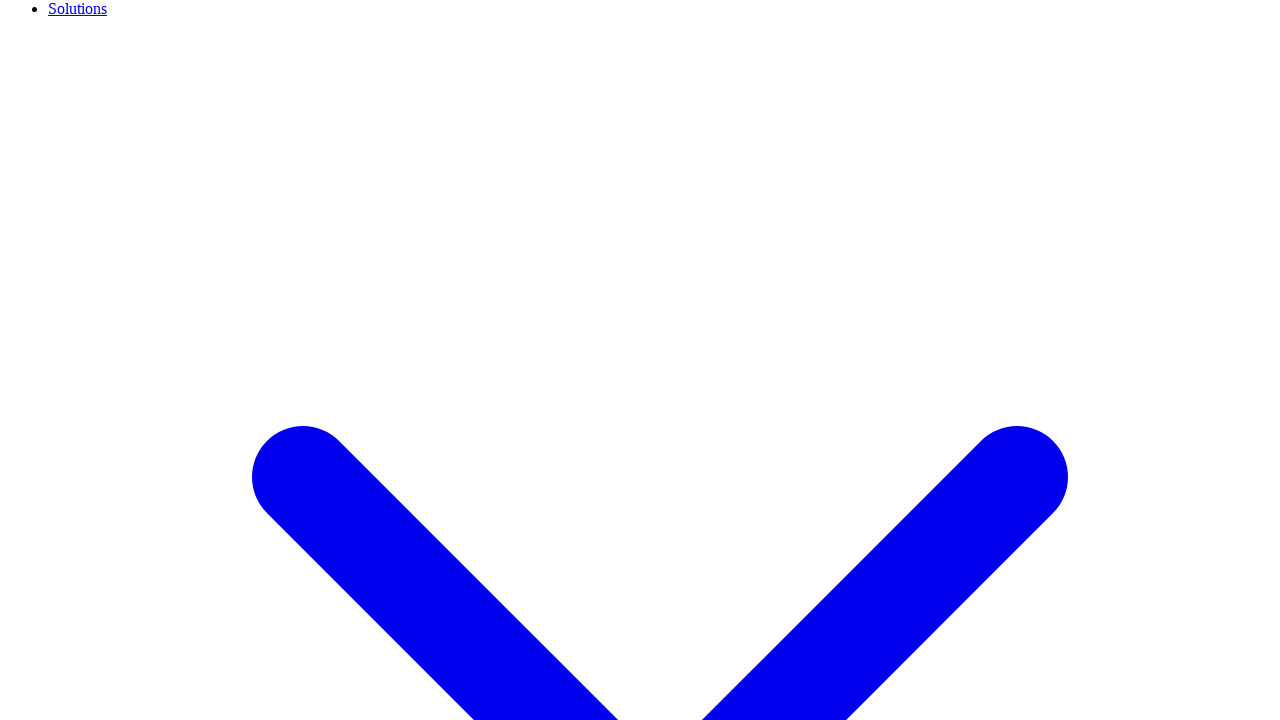

Hovered on Educational link at (126, 360) on xpath=(//a[normalize-space()='Educational'])[1]
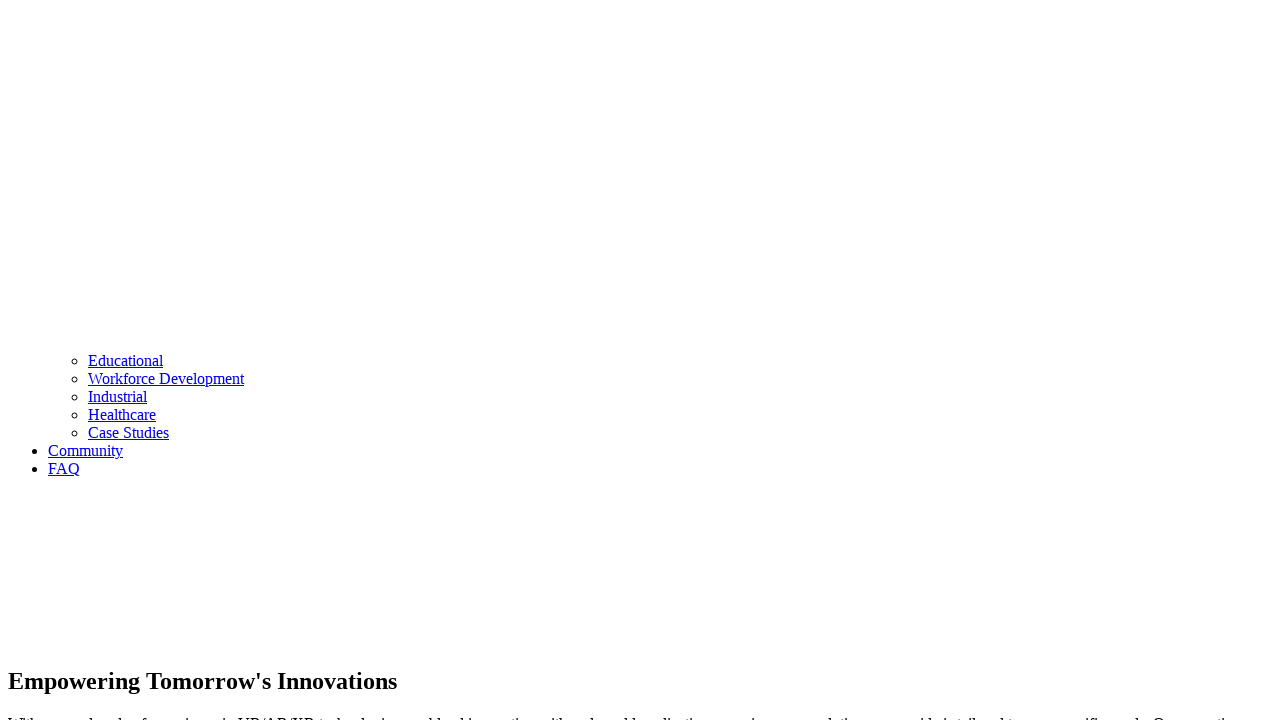

Waited 500ms for dropdown animation
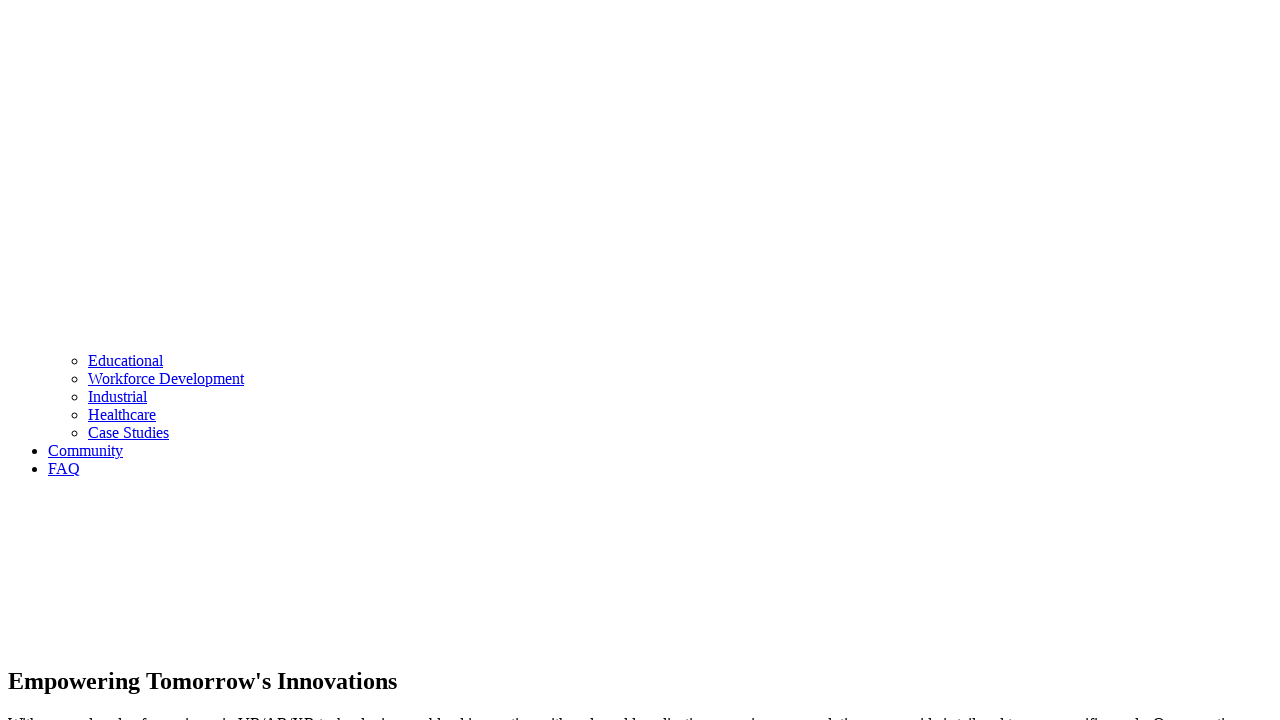

Clicked Educational link at (126, 360) on xpath=(//a[normalize-space()='Educational'])[1]
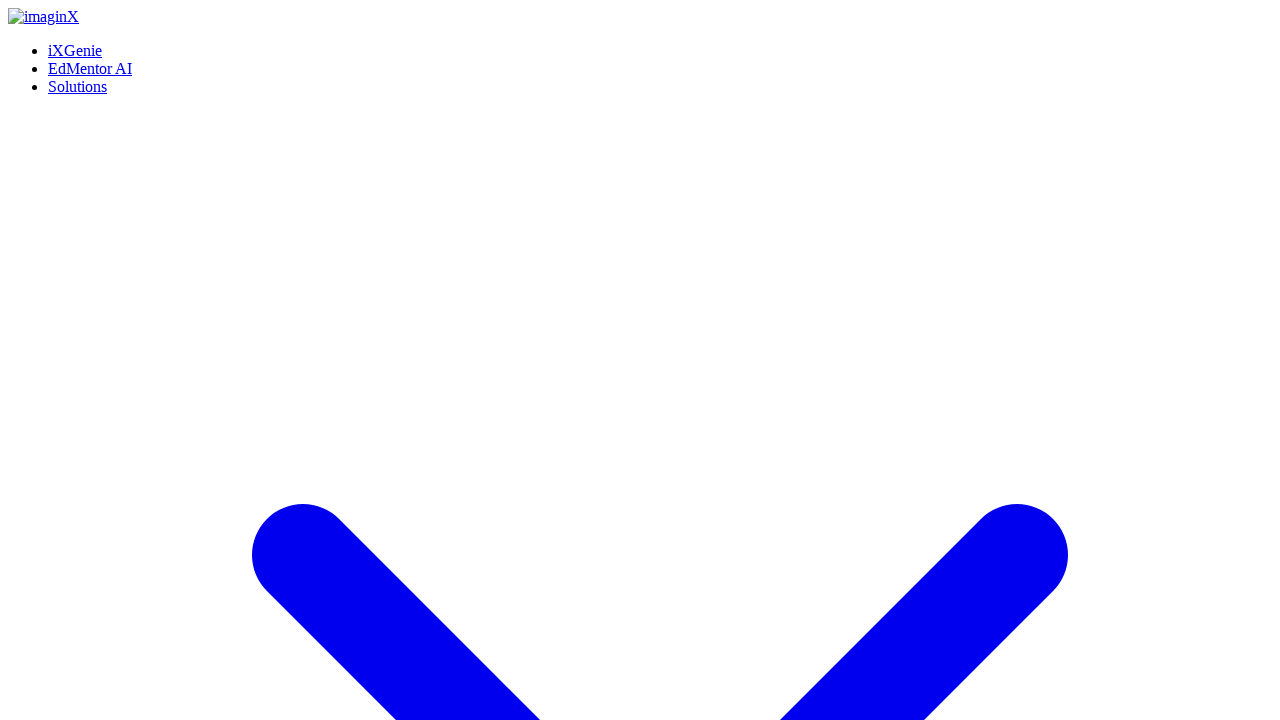

Educational page loaded
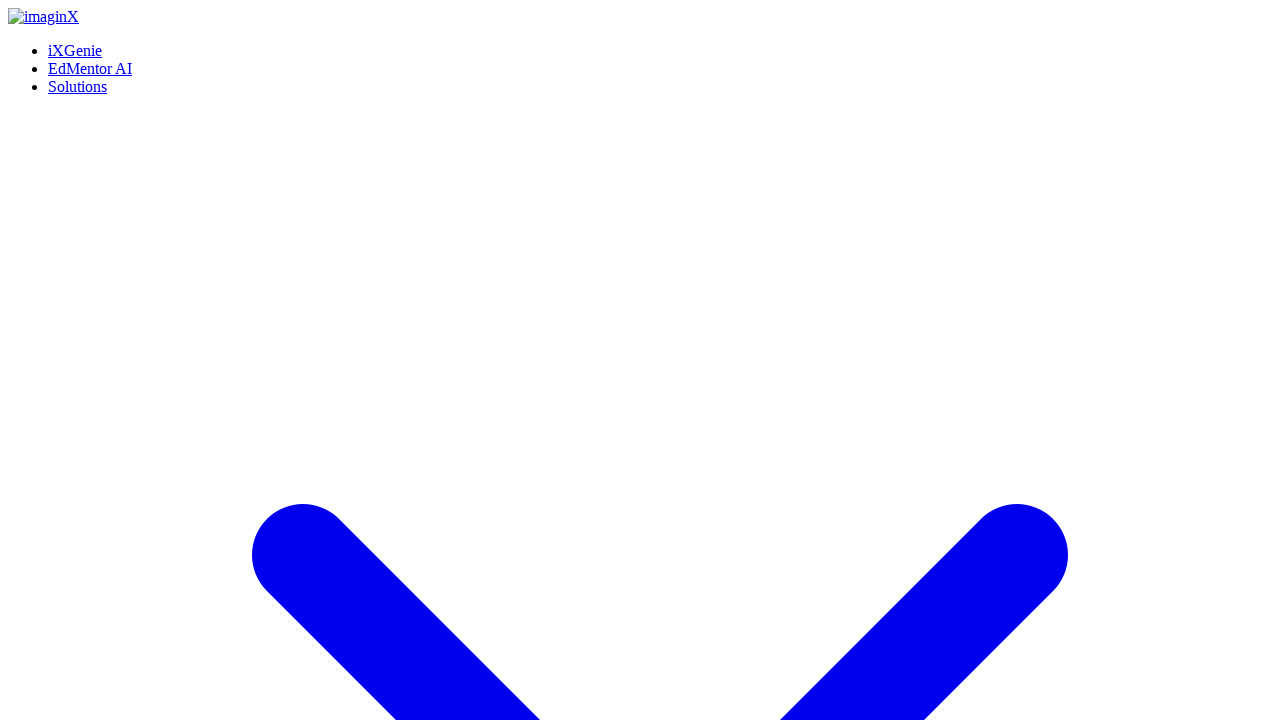

Waited 2000ms for content to settle
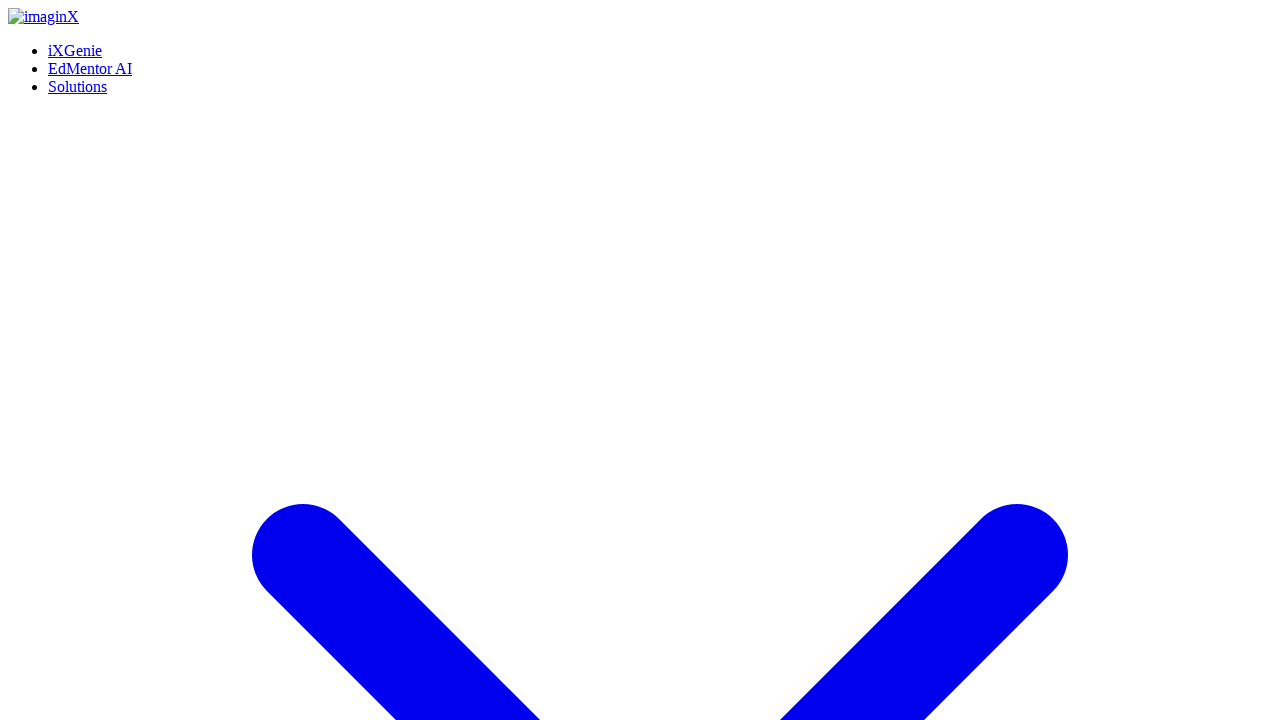

Scrolled page to bottom
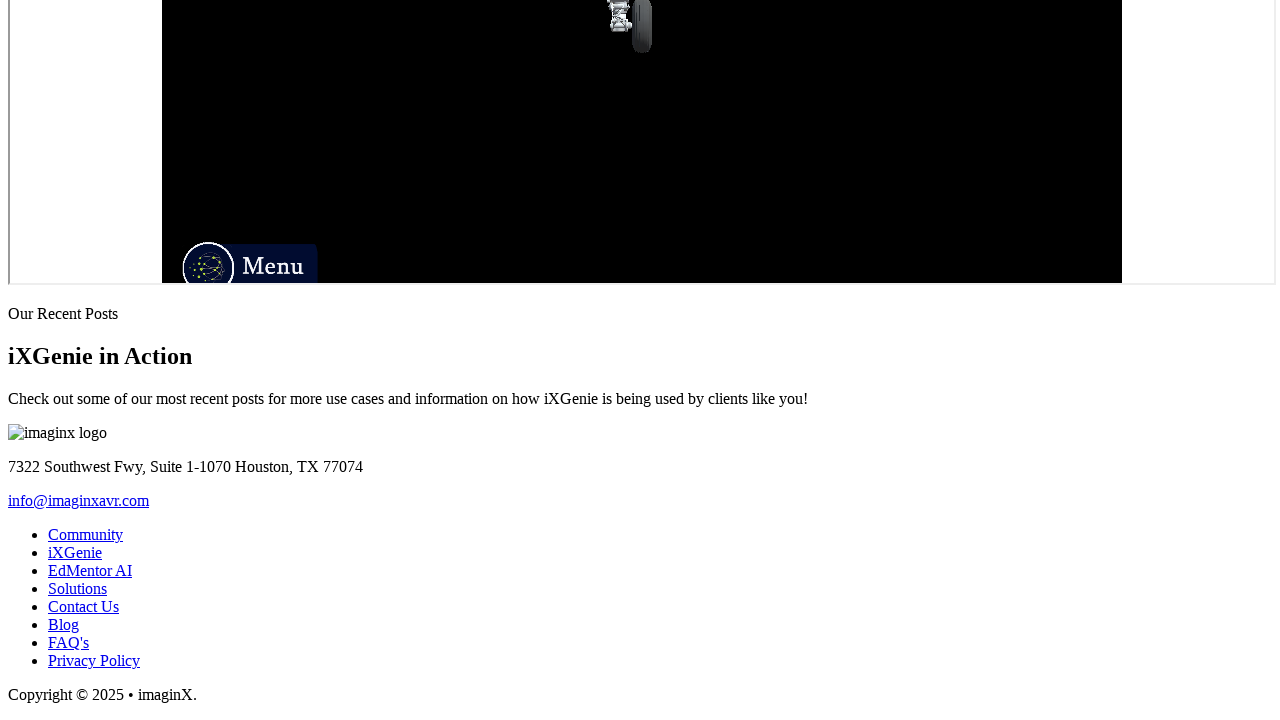

Waited 1000ms after scrolling to bottom
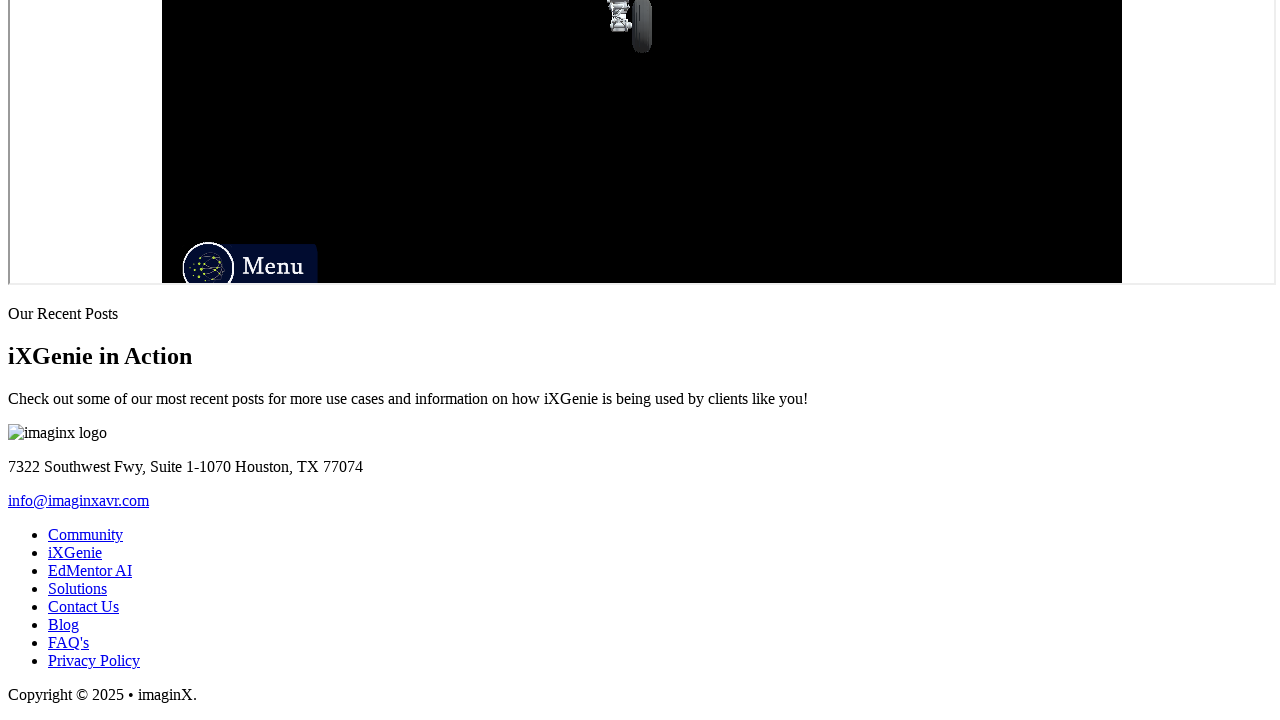

Scrolled page back to top
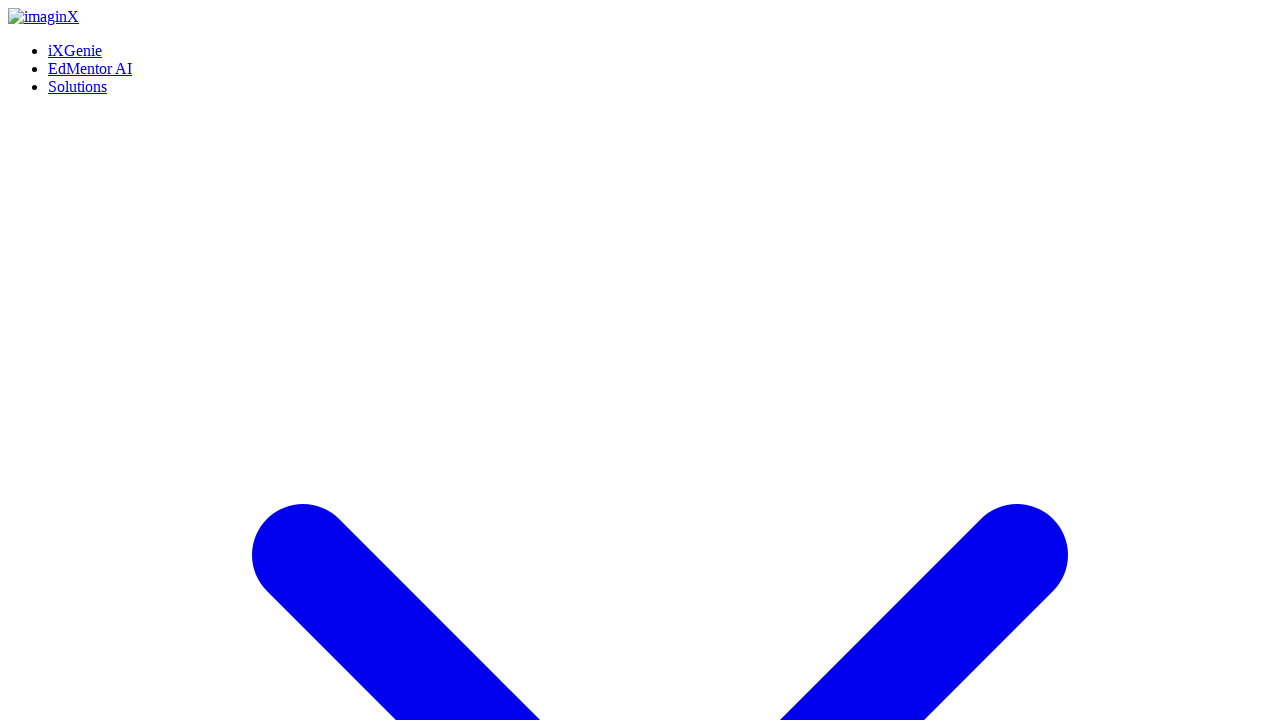

Waited 1000ms after scrolling to top
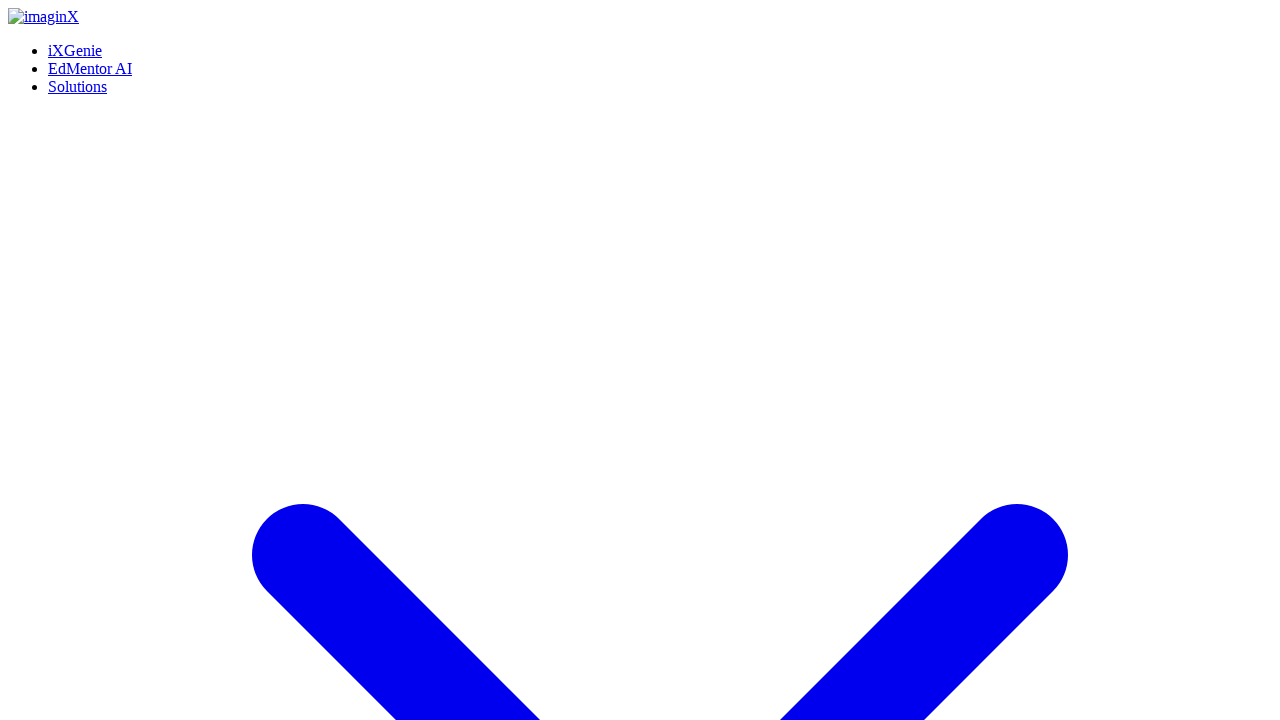

Verified main header 'Immersive Learning' is present
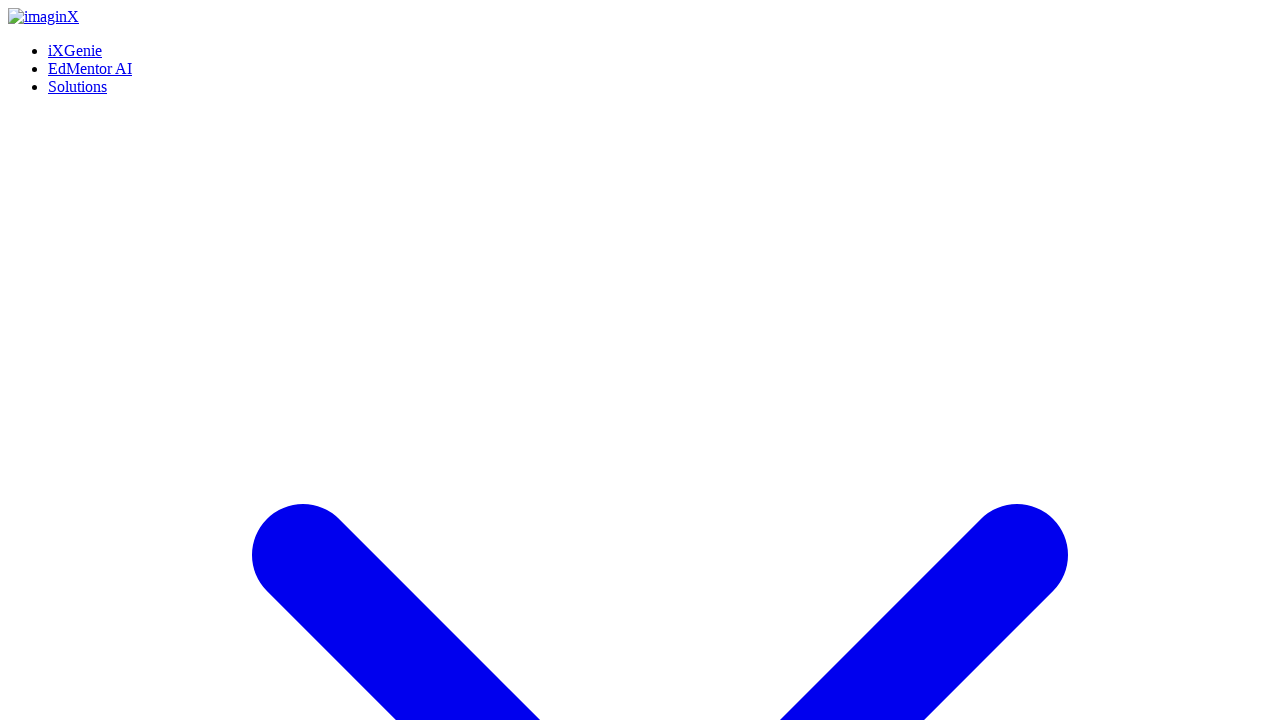

Hovered on Schedule a Call button at (58, 360) on (//a[contains(normalize-space(),'Schedule a Call')])[1]
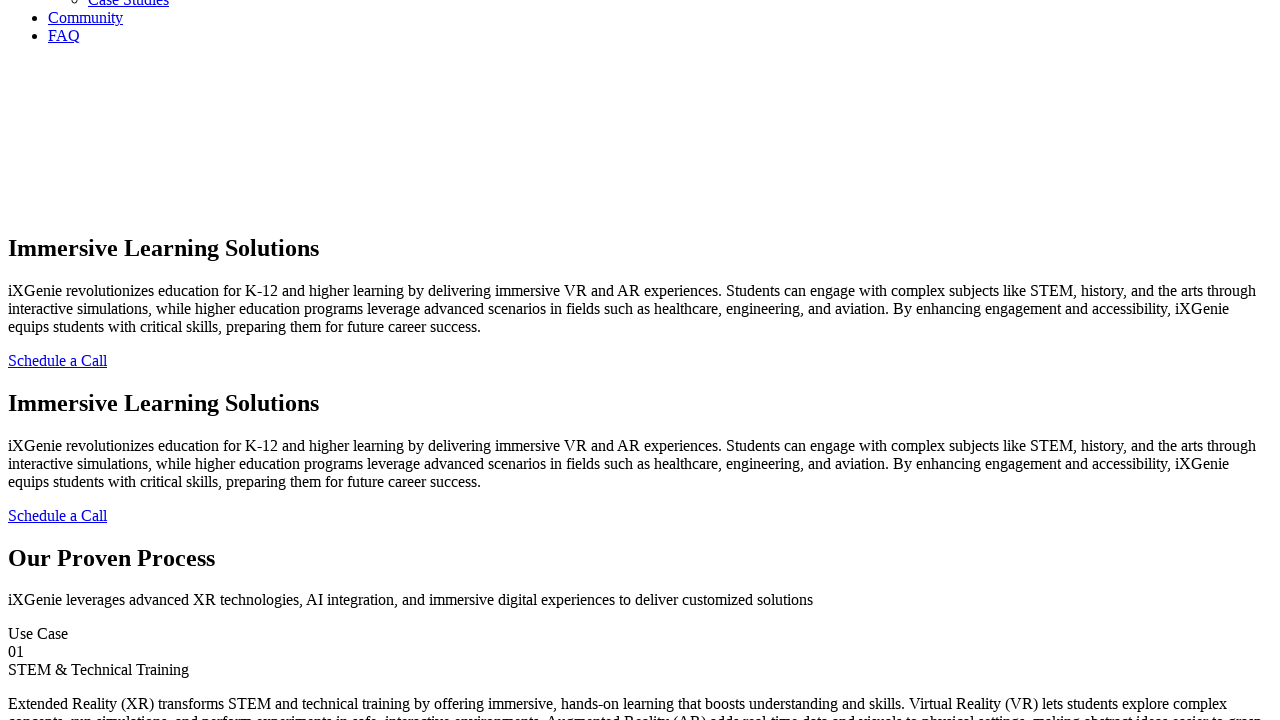

Waited 500ms for button interaction
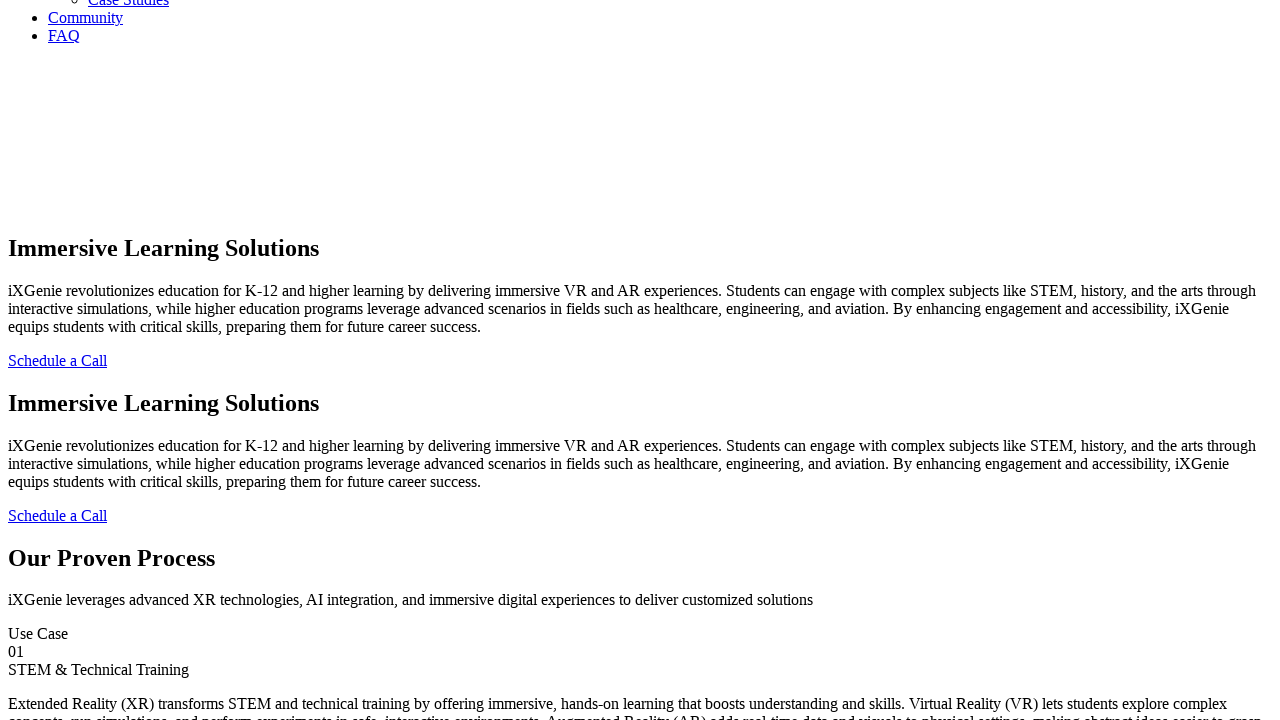

Clicked Schedule a Call button at (58, 360) on (//a[contains(normalize-space(),'Schedule a Call')])[1]
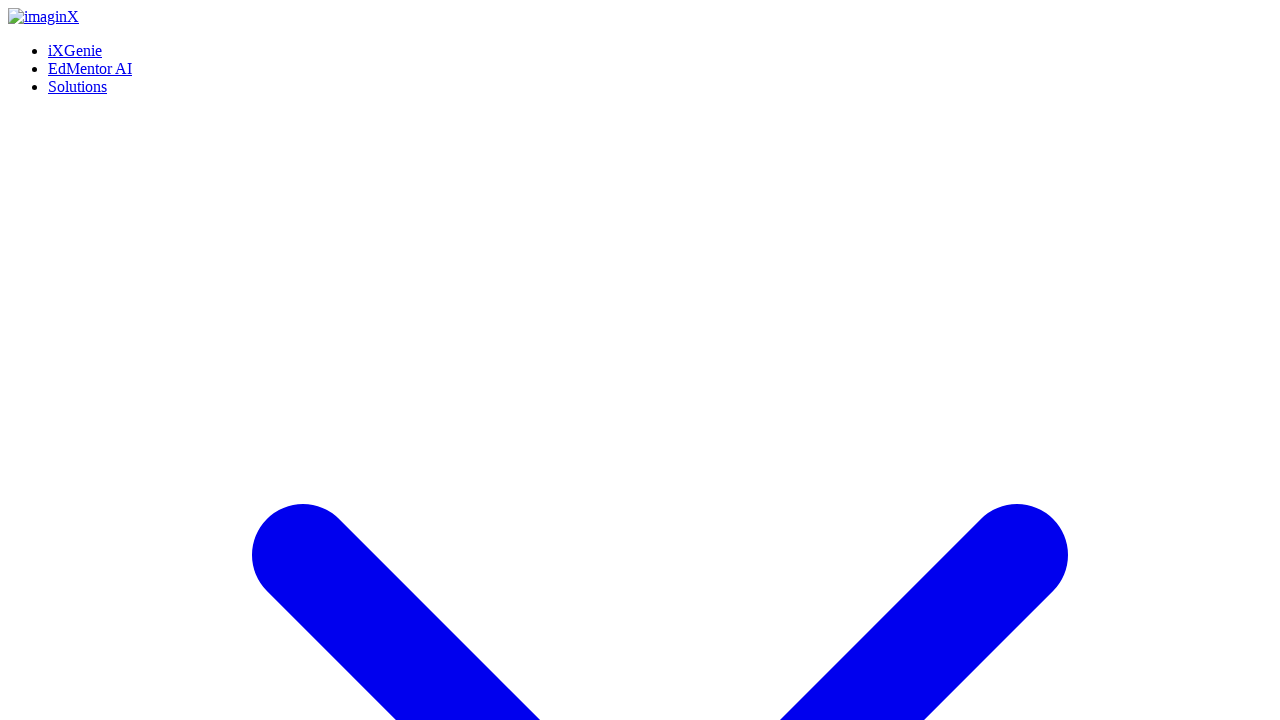

Contact form page loaded
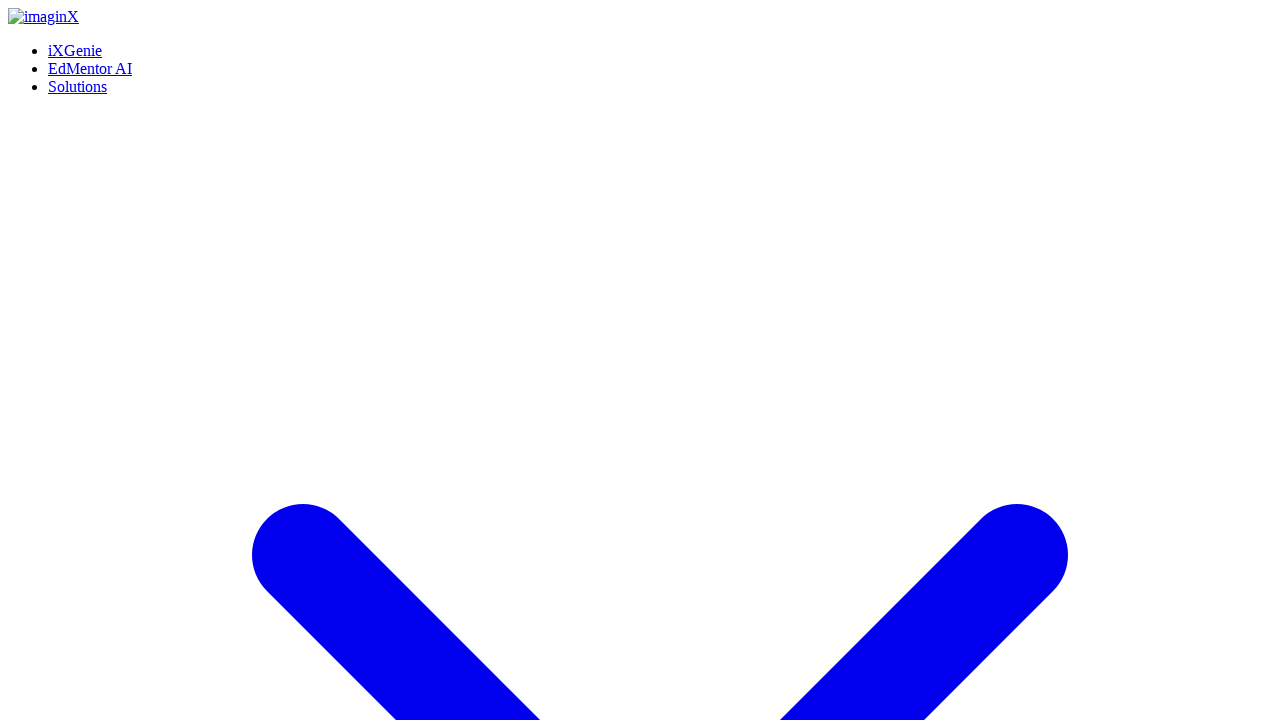

Verified Contact Us page header is present
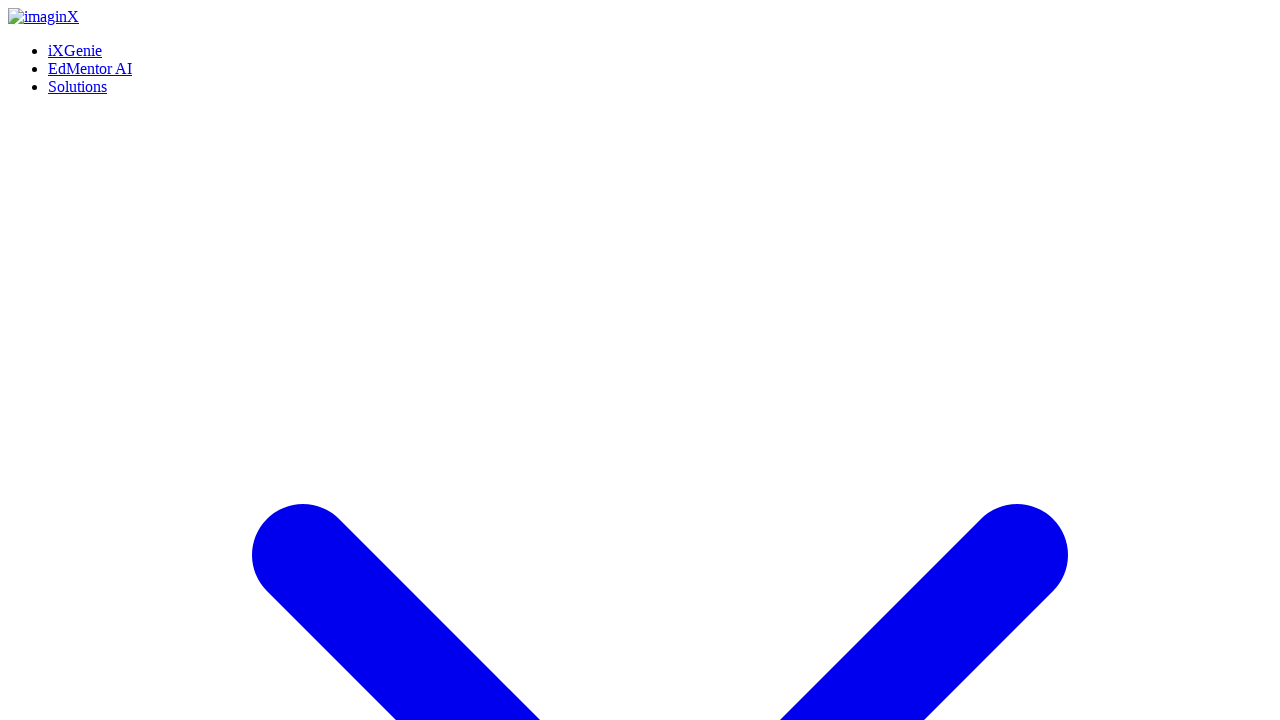

Navigated back to Educational page
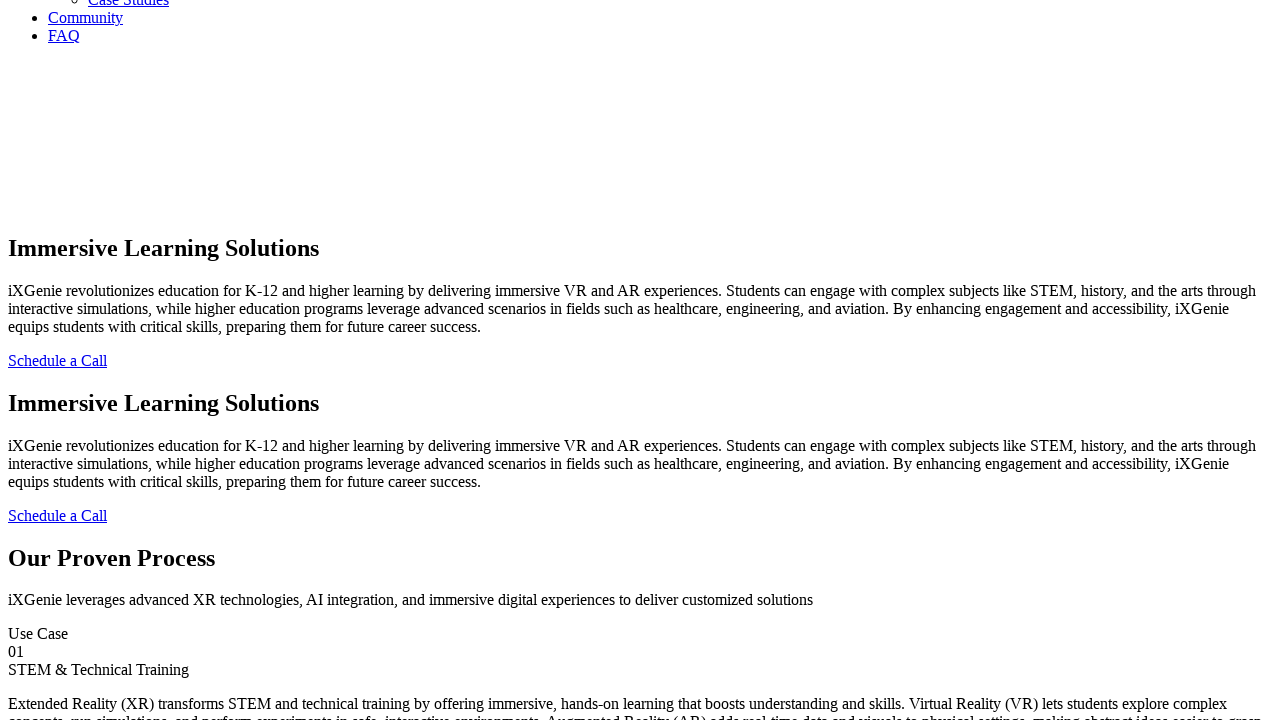

Educational page reloaded
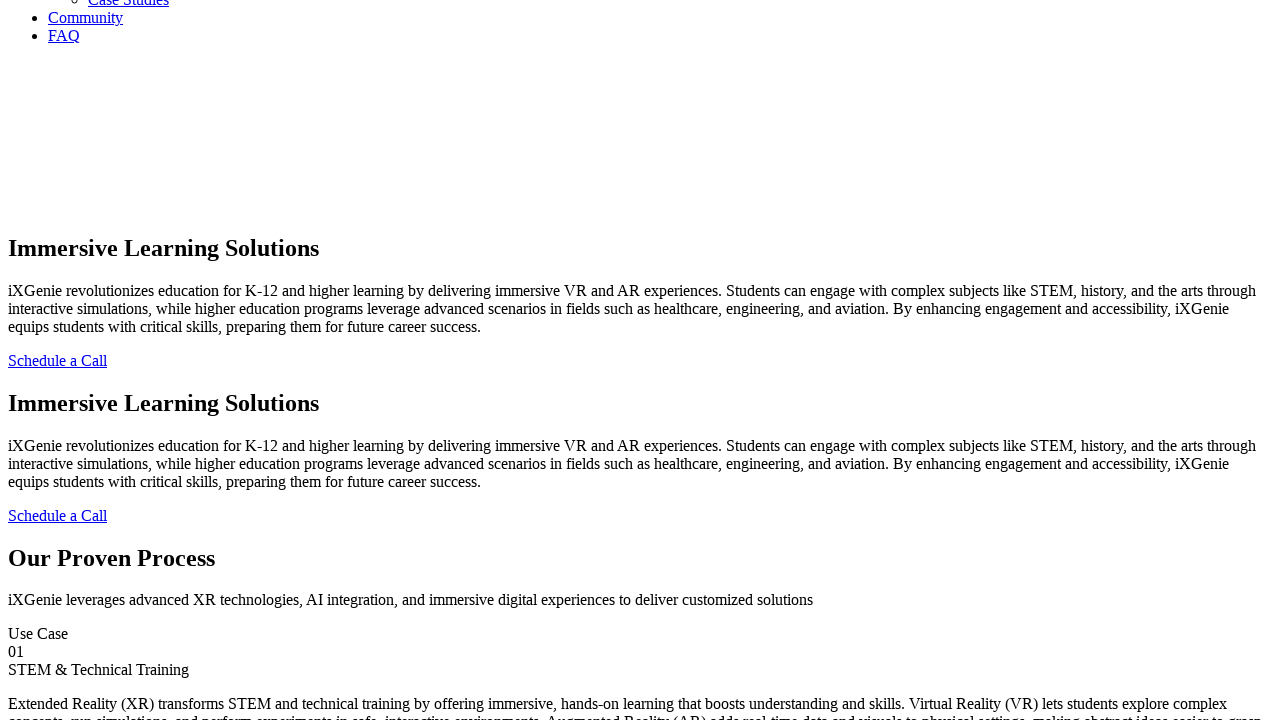

Verified 'STEM & Technical Training' use case header is present
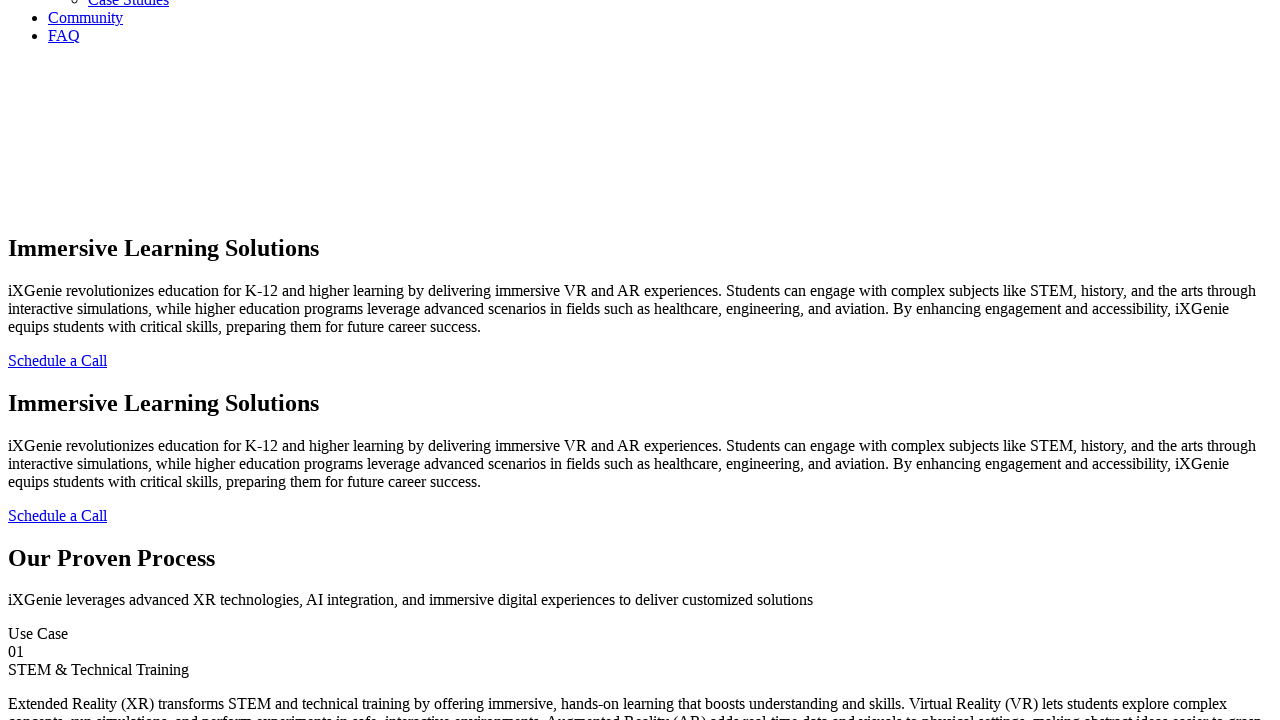

Verified 'Soft Skills Training' use case header is present
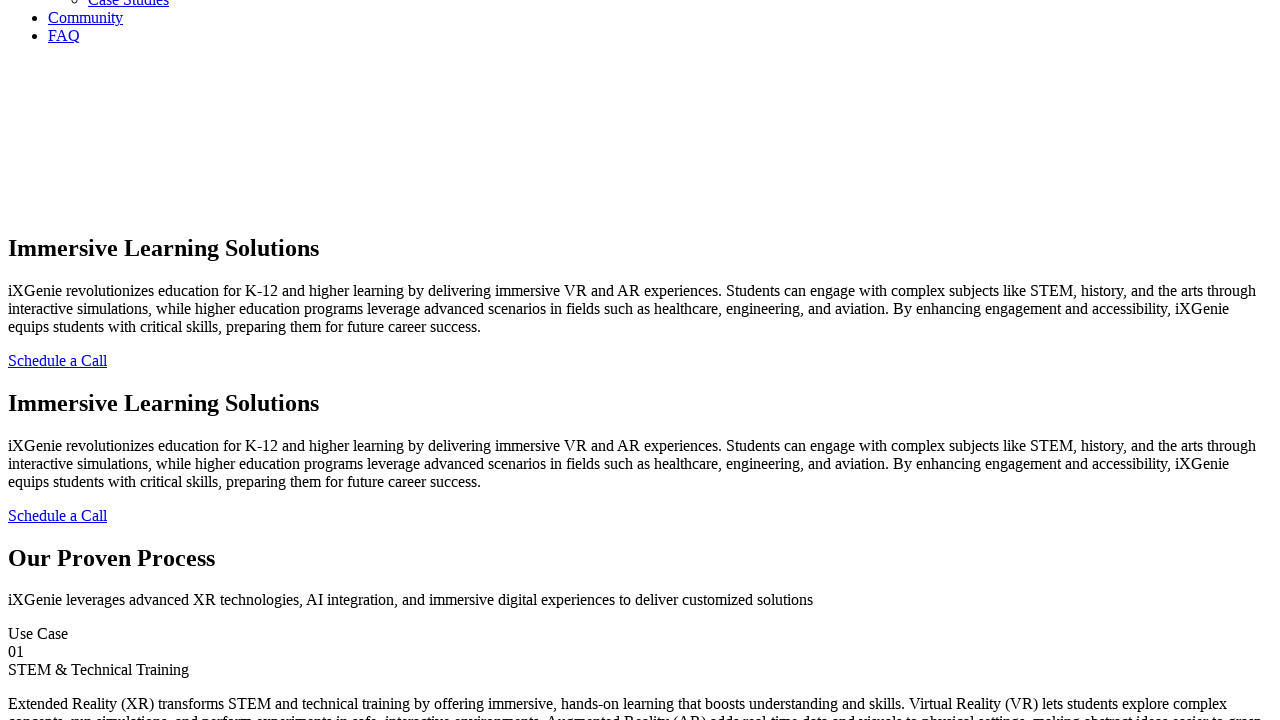

Verified 'Design & Architecture Training' use case header is present
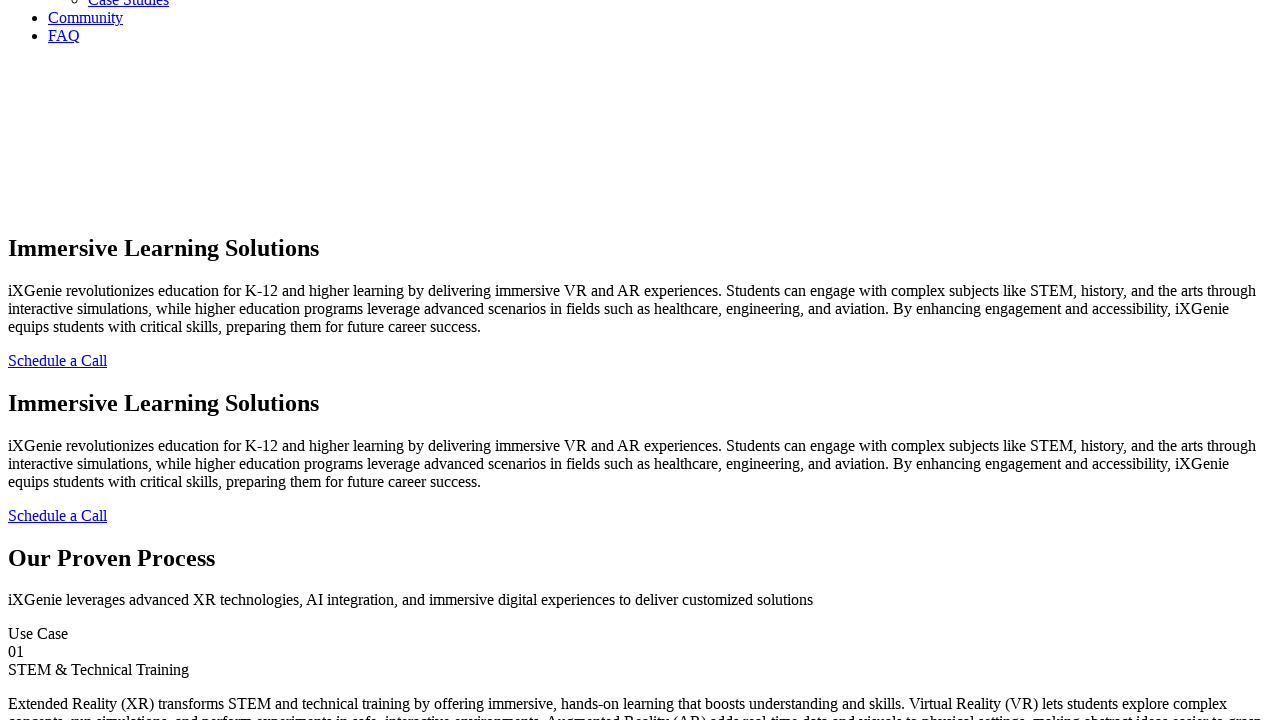

Verified embedded '3D Container' header is present
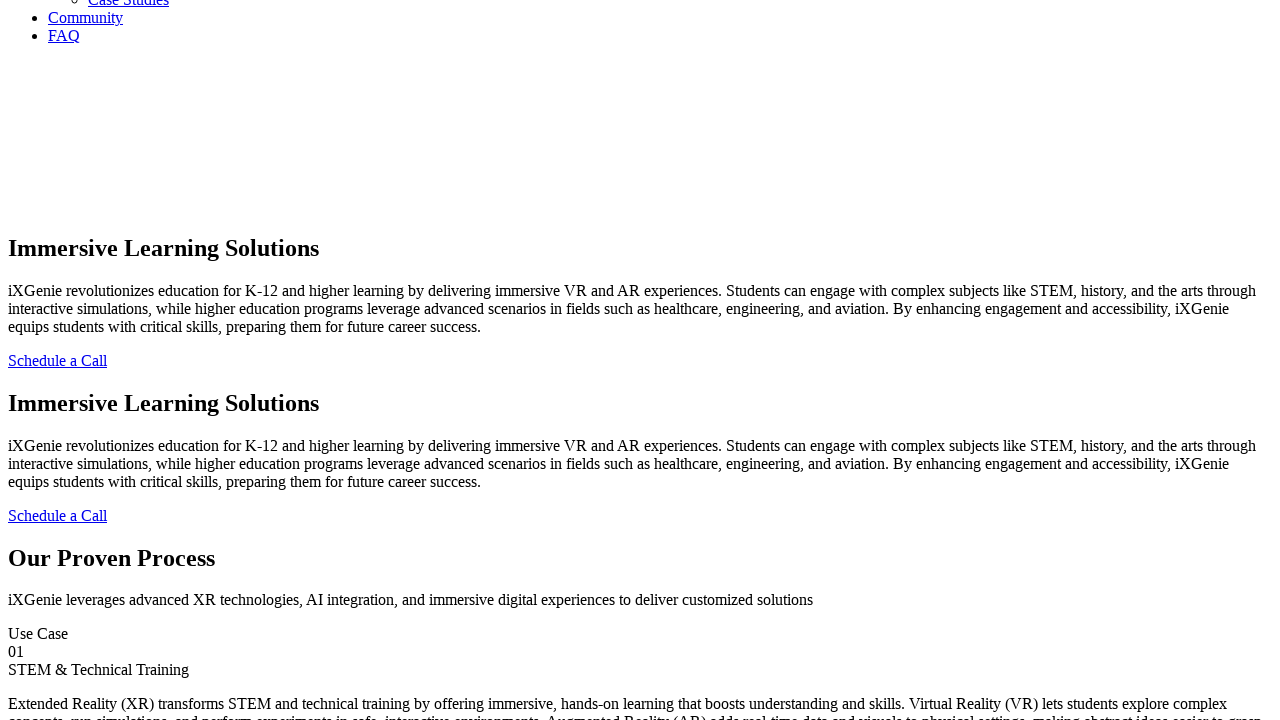

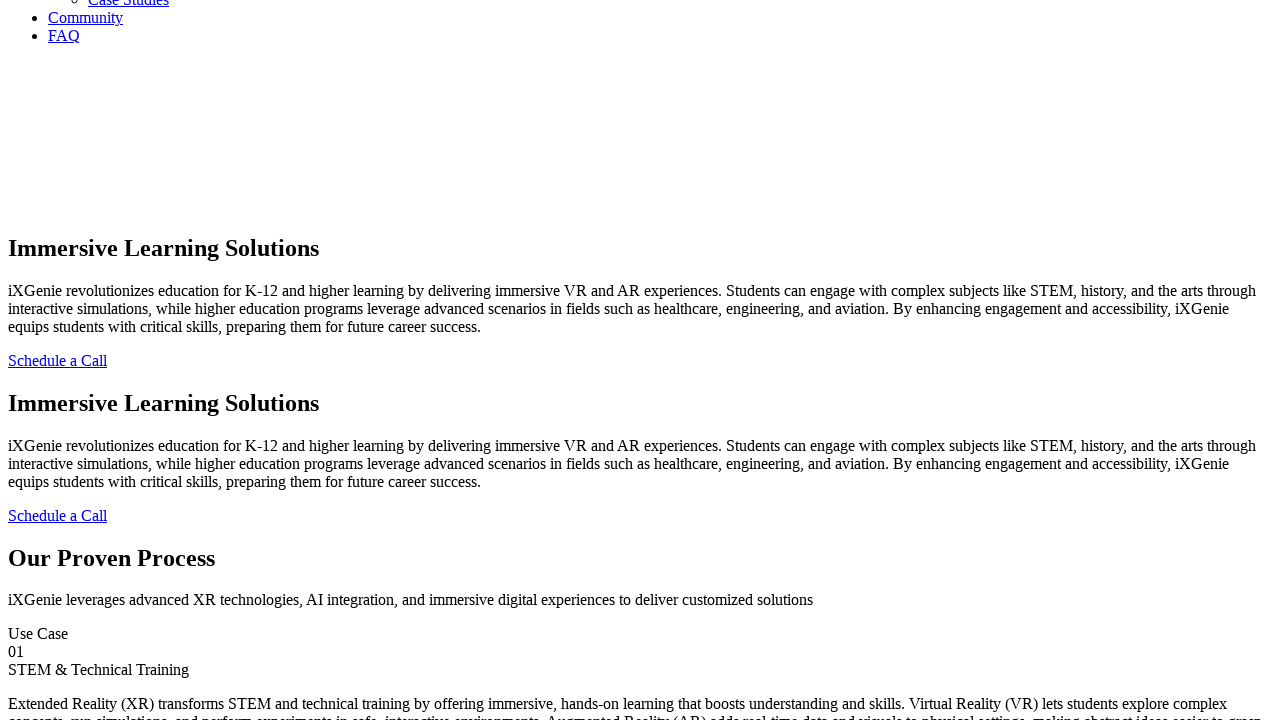